Tests registration form validation with various invalid phone number formats including too short, too long, and invalid prefix

Starting URL: https://alada.vn/tai-khoan/dang-ky.html

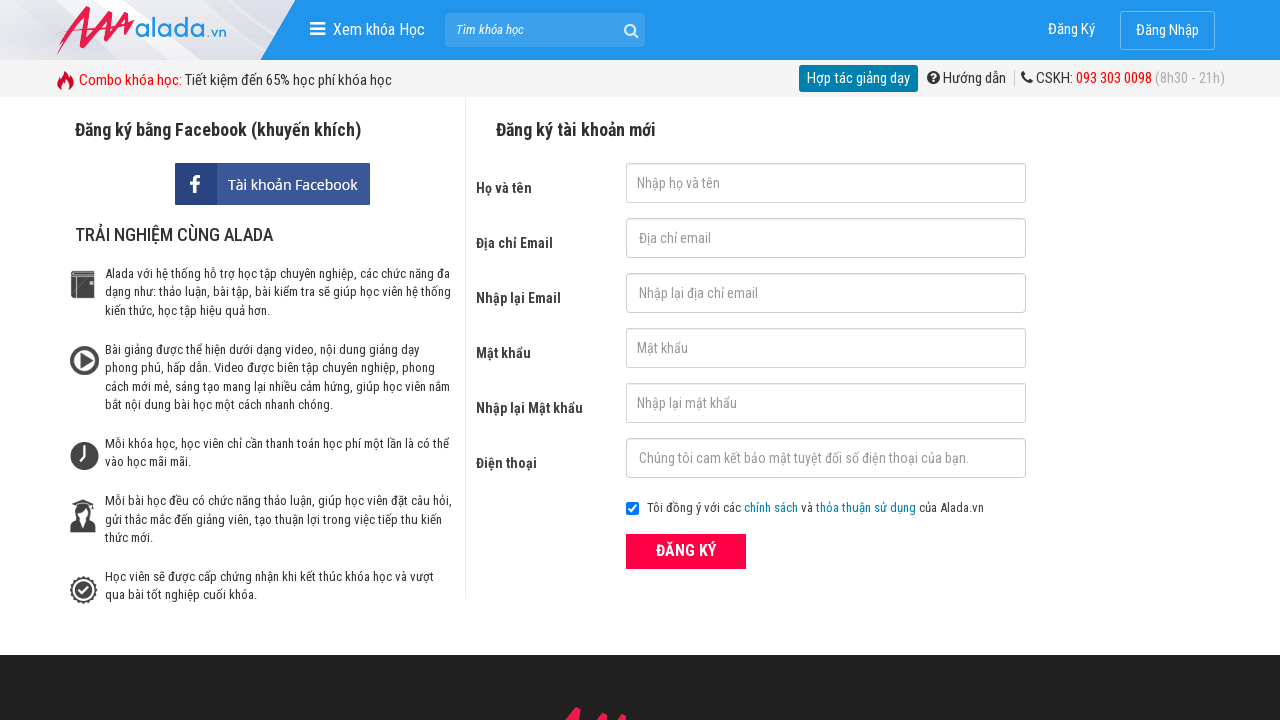

Filled first name field with 'Tran Thanh Truc' on #txtFirstname
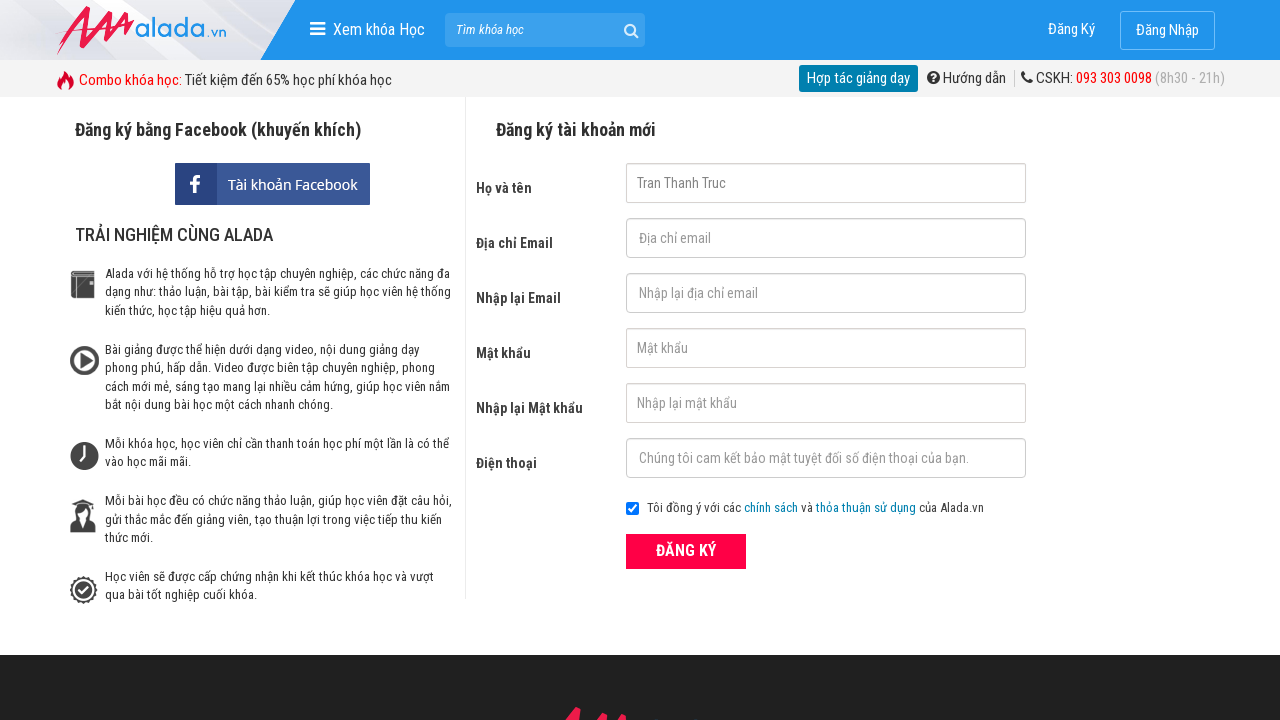

Filled email field with '123@gmail.com' on #txtEmail
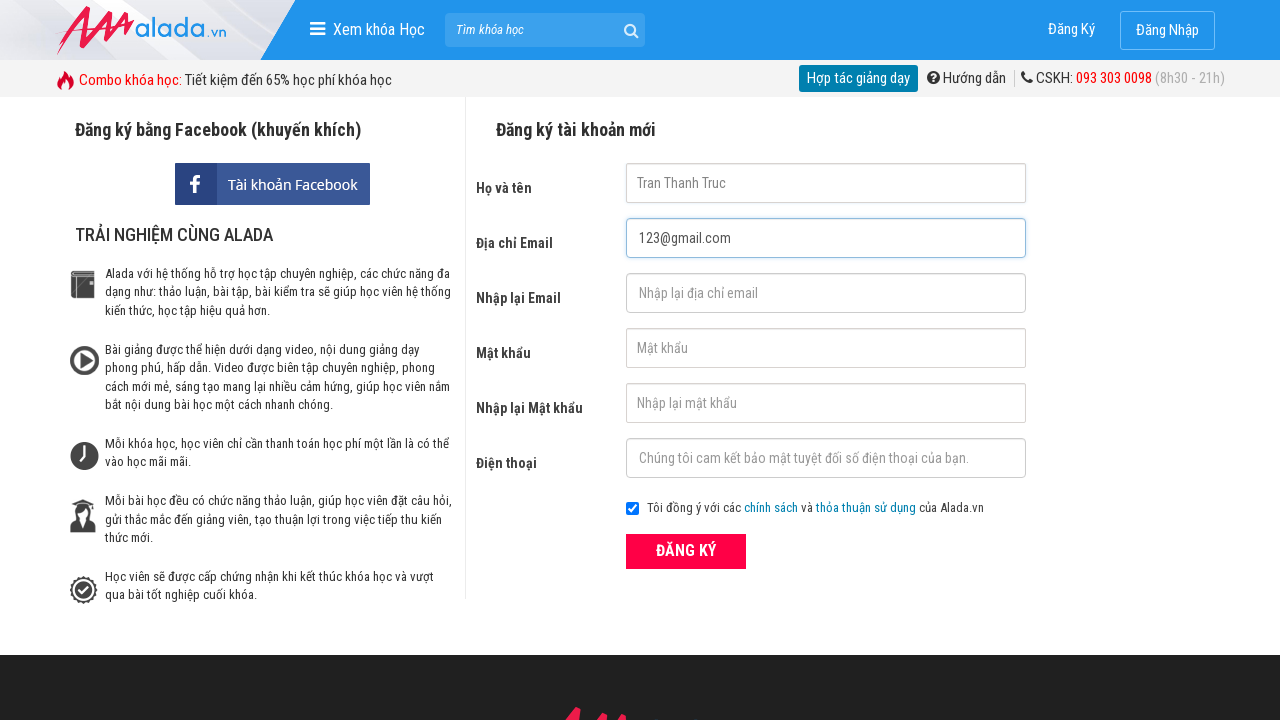

Filled confirm email field with '123@gmail.com' on #txtCEmail
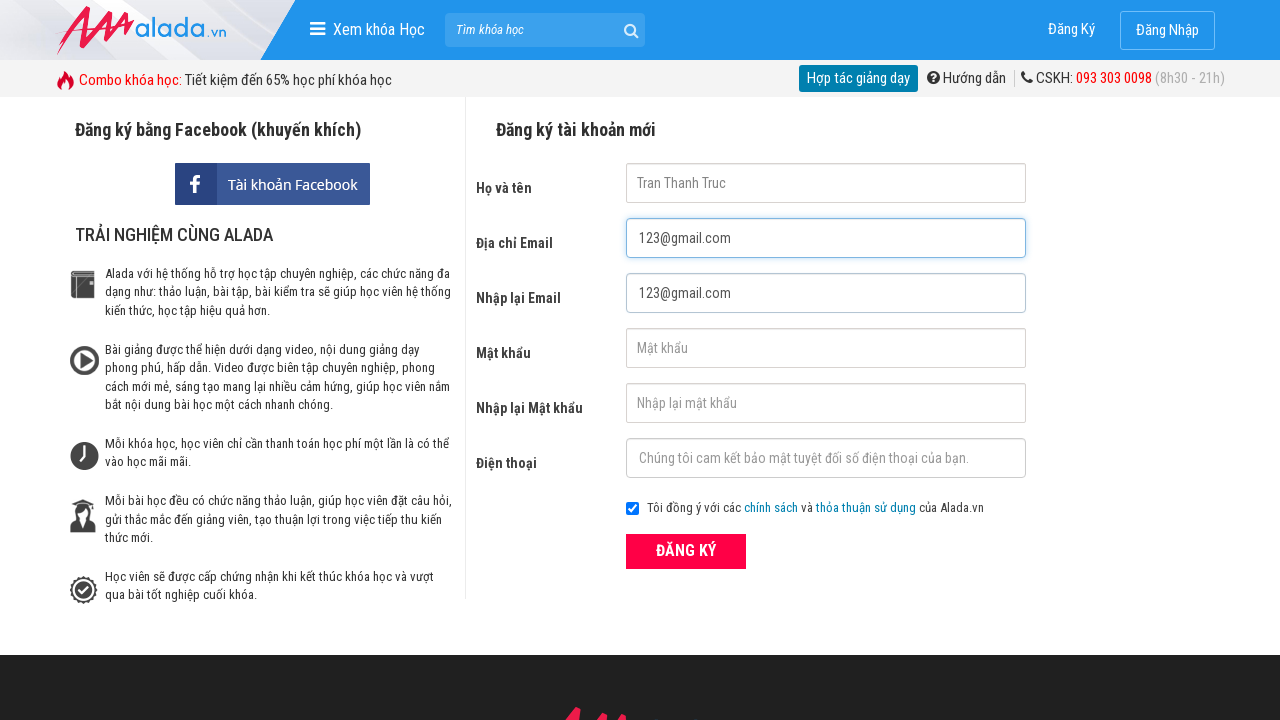

Filled password field with '123456' on #txtPassword
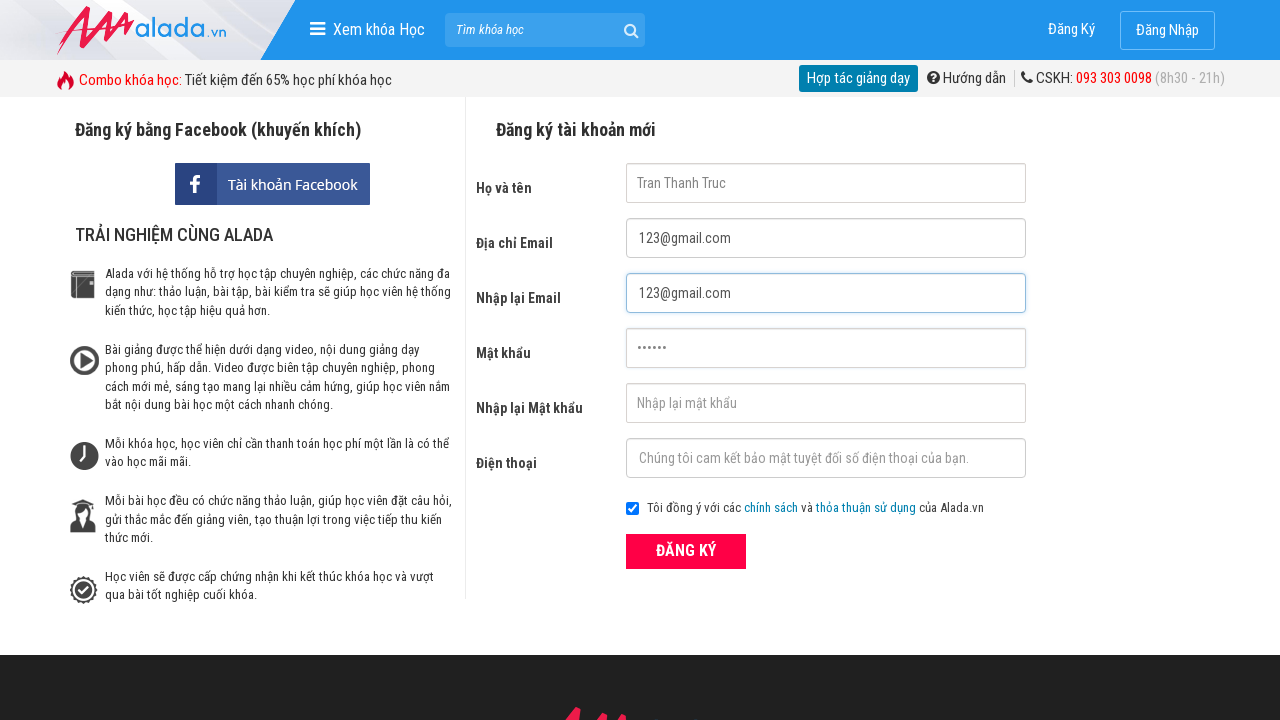

Filled confirm password field with '123456' on #txtCPassword
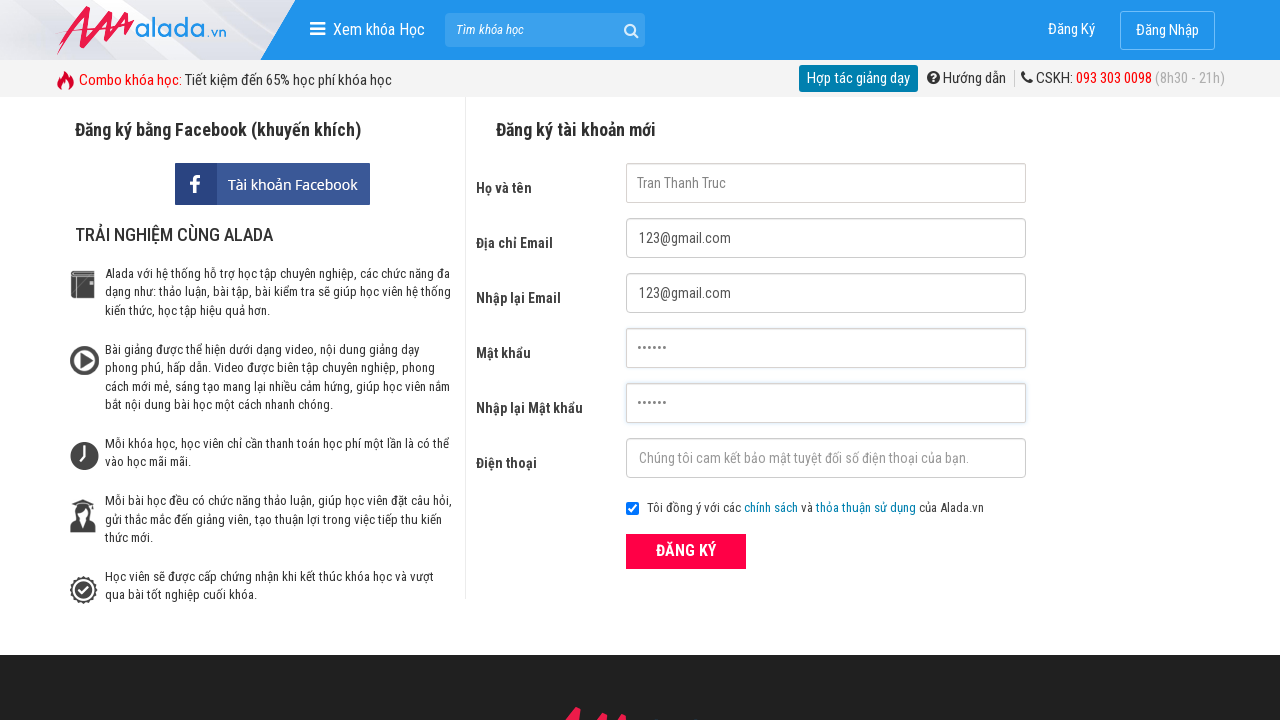

Filled phone field with too short number '039221090' (9 digits) on #txtPhone
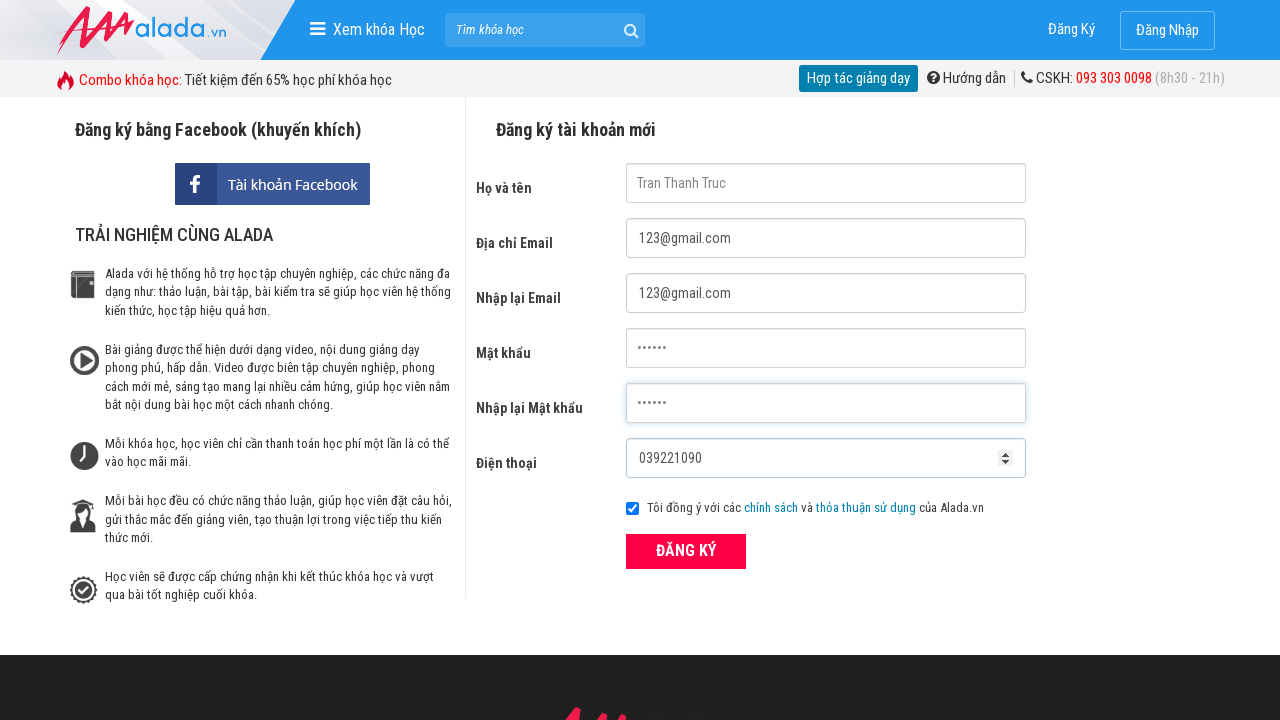

Clicked ĐĂNG KÝ (register) button at (686, 551) on xpath=//form[@id='frmLogin']//button[text()='ĐĂNG KÝ']
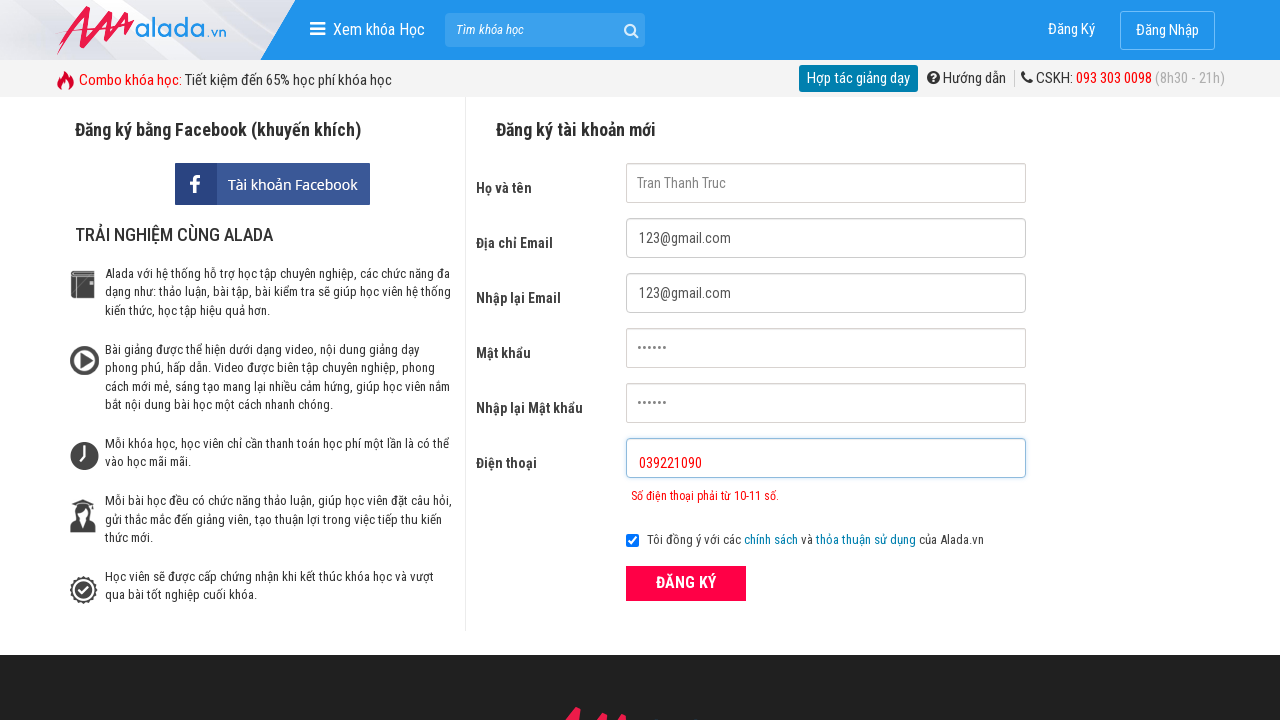

Phone error message displayed for too short number
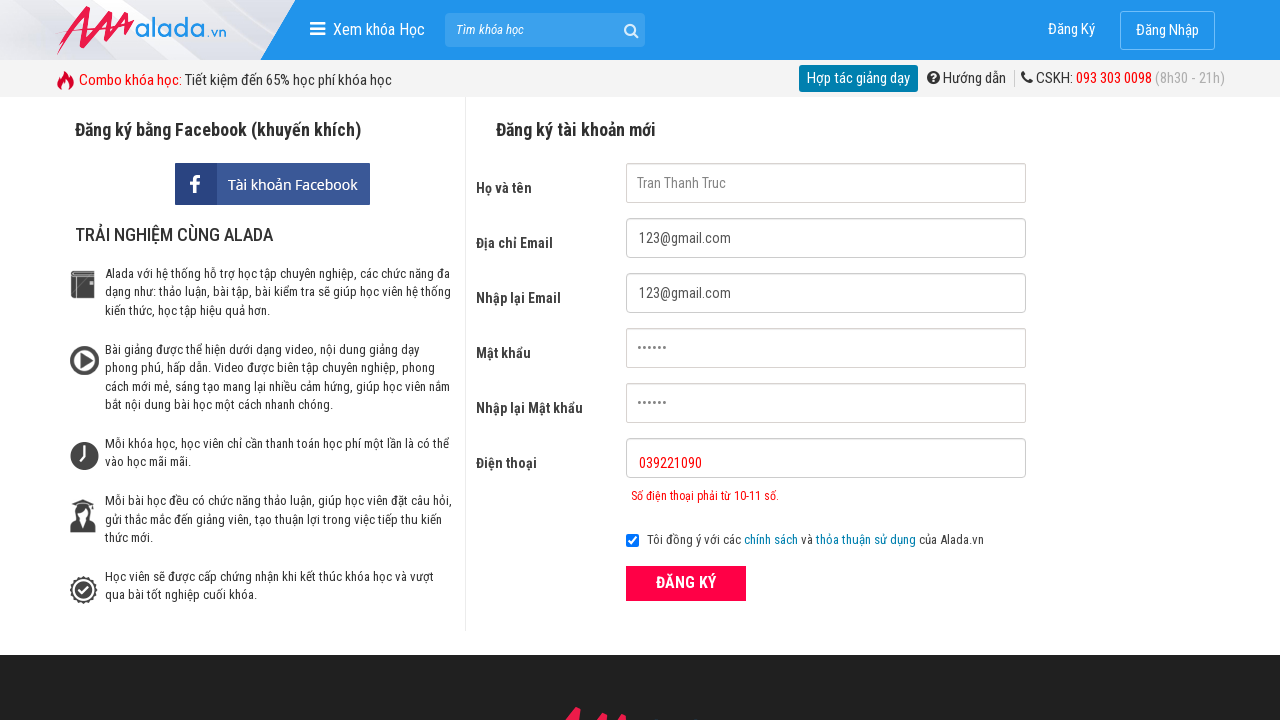

Cleared phone field on #txtPhone
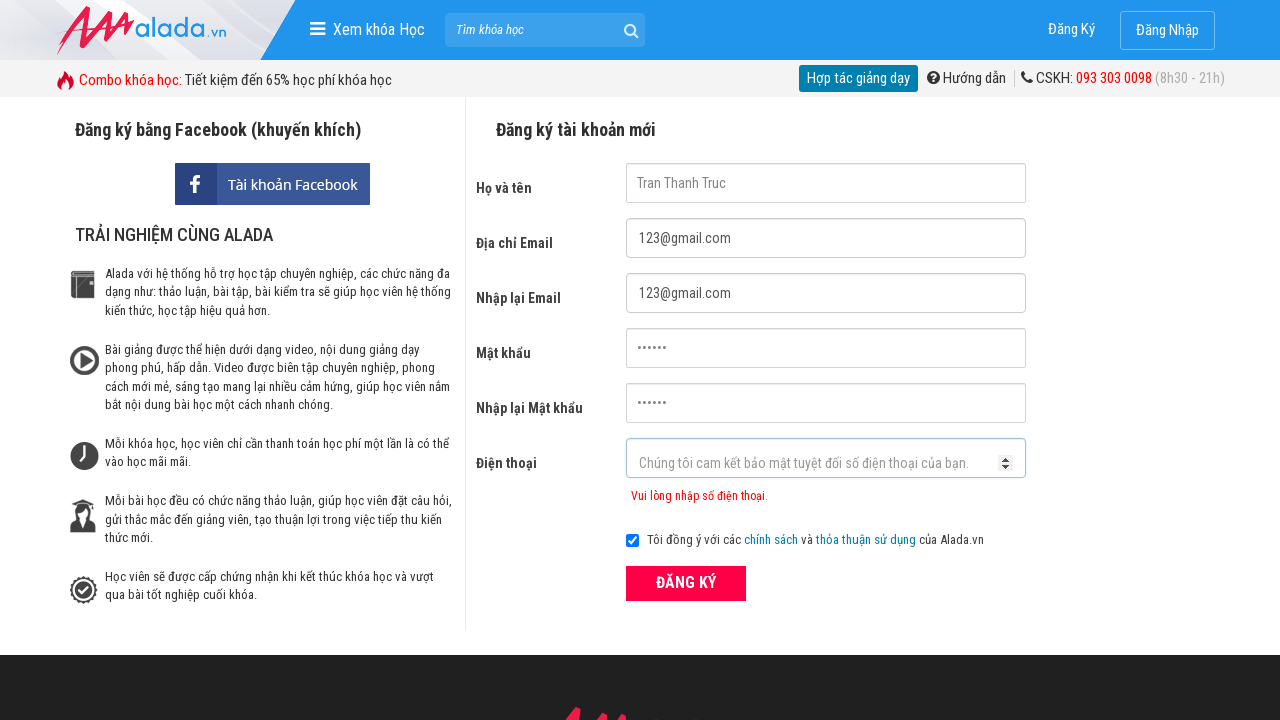

Filled phone field with too long number '039221090312' (12 digits) on #txtPhone
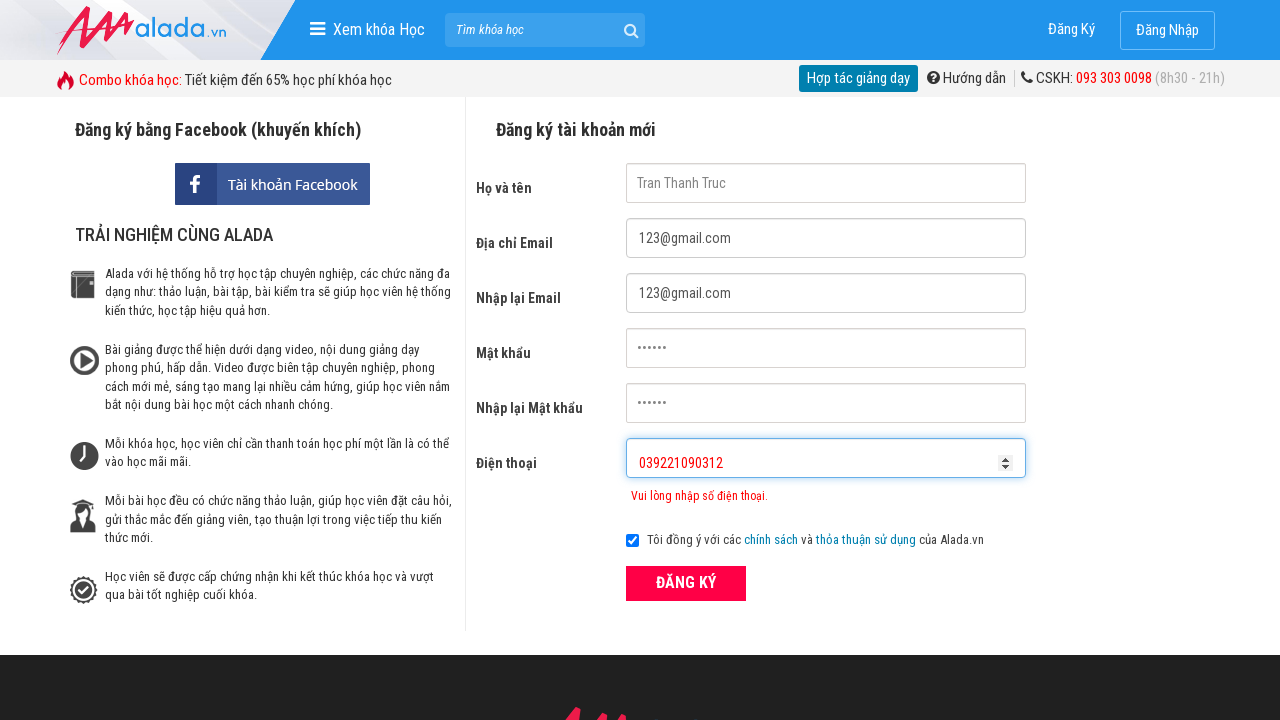

Phone error message displayed for too long number
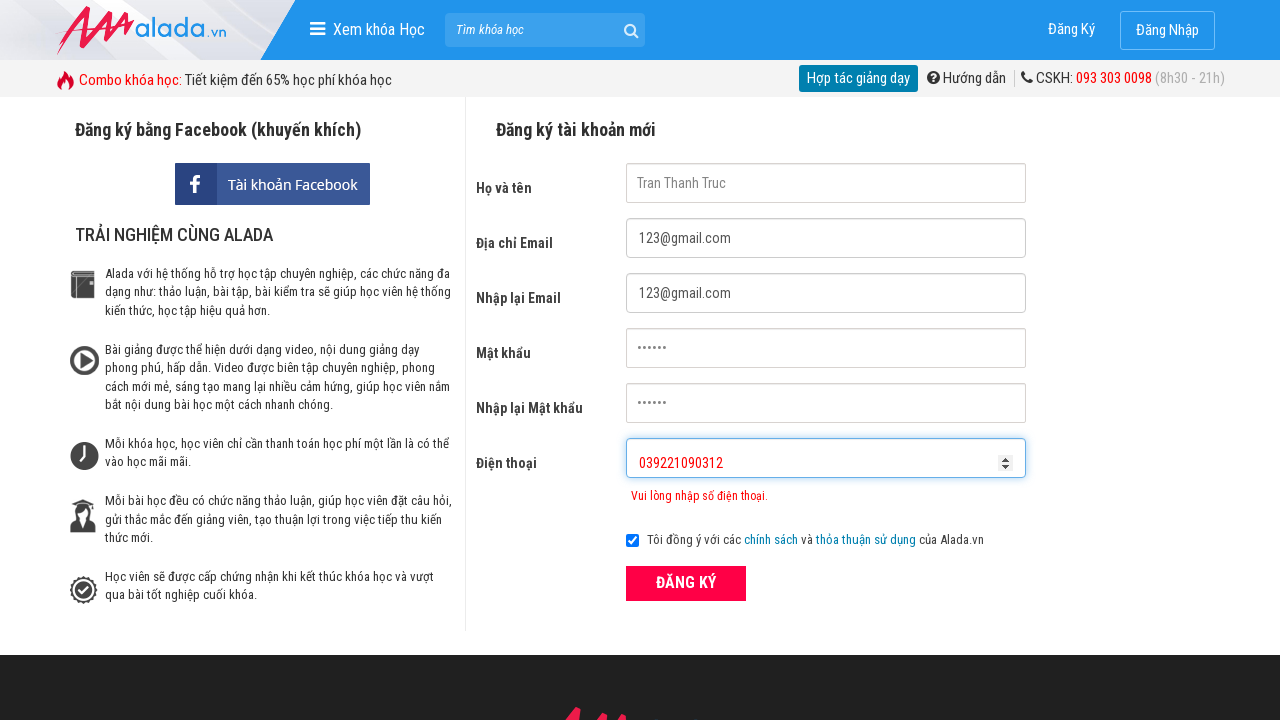

Cleared phone field on #txtPhone
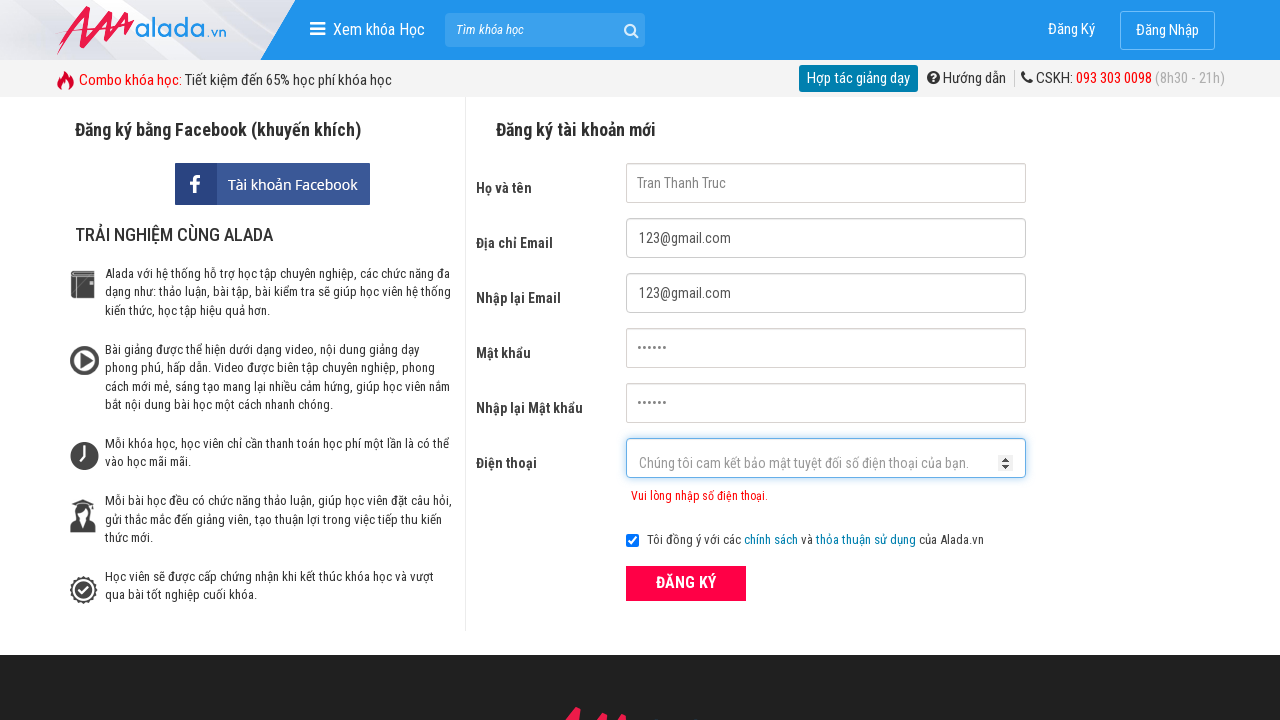

Filled phone field with invalid prefix number '1234567891' on #txtPhone
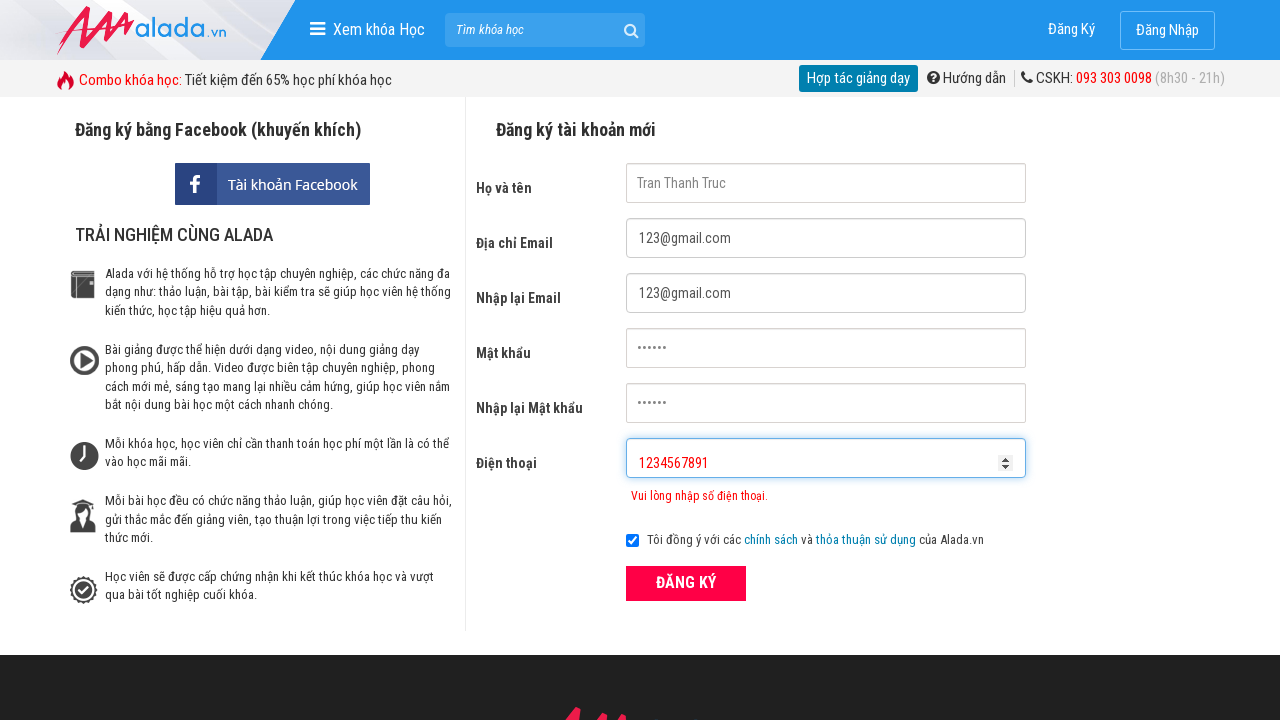

Phone error message displayed for invalid prefix
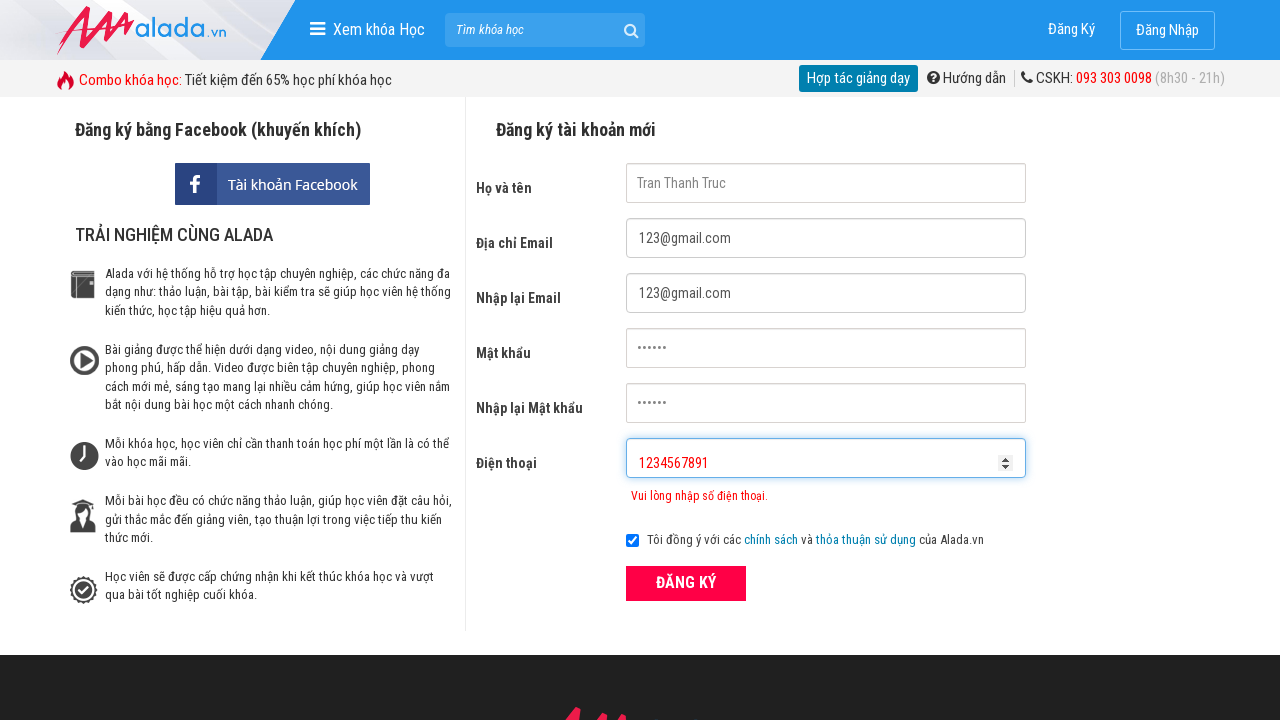

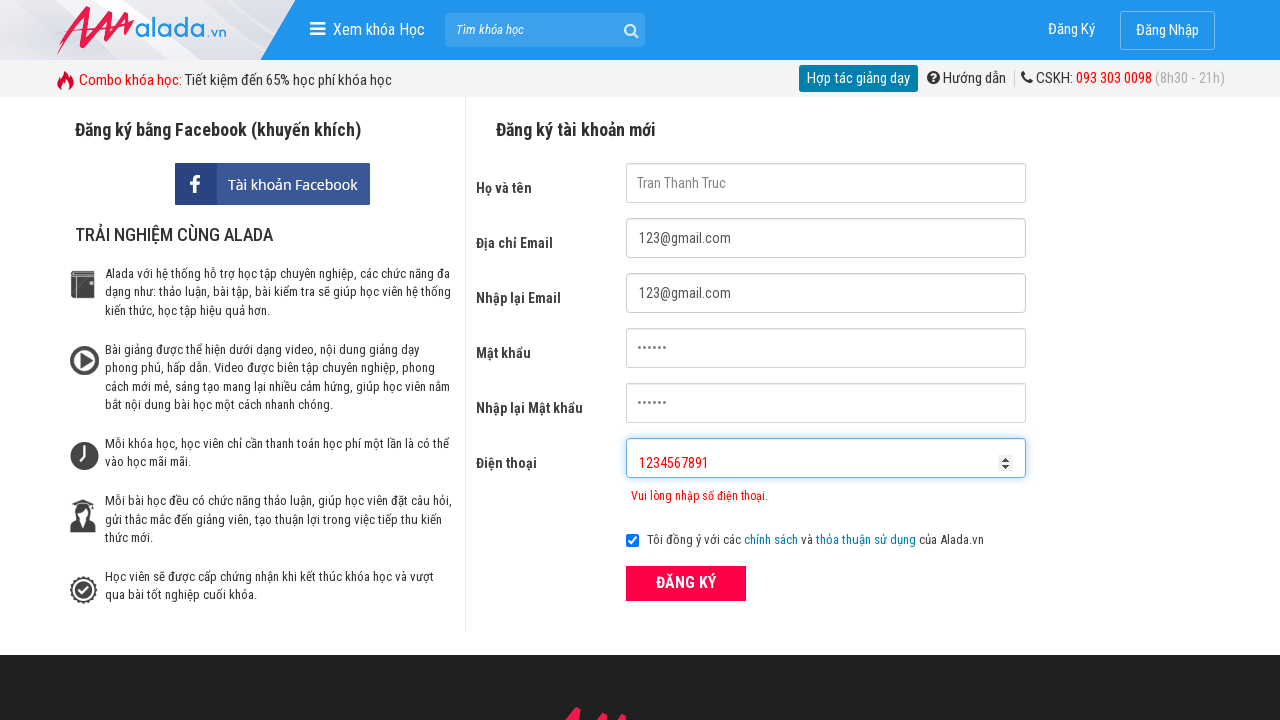